Navigates to 58.com Beijing classifieds site, clicks on the "个人房源" (Personal Housing) link which opens a new tab, then switches to that new tab.

Starting URL: http://bj.58.com

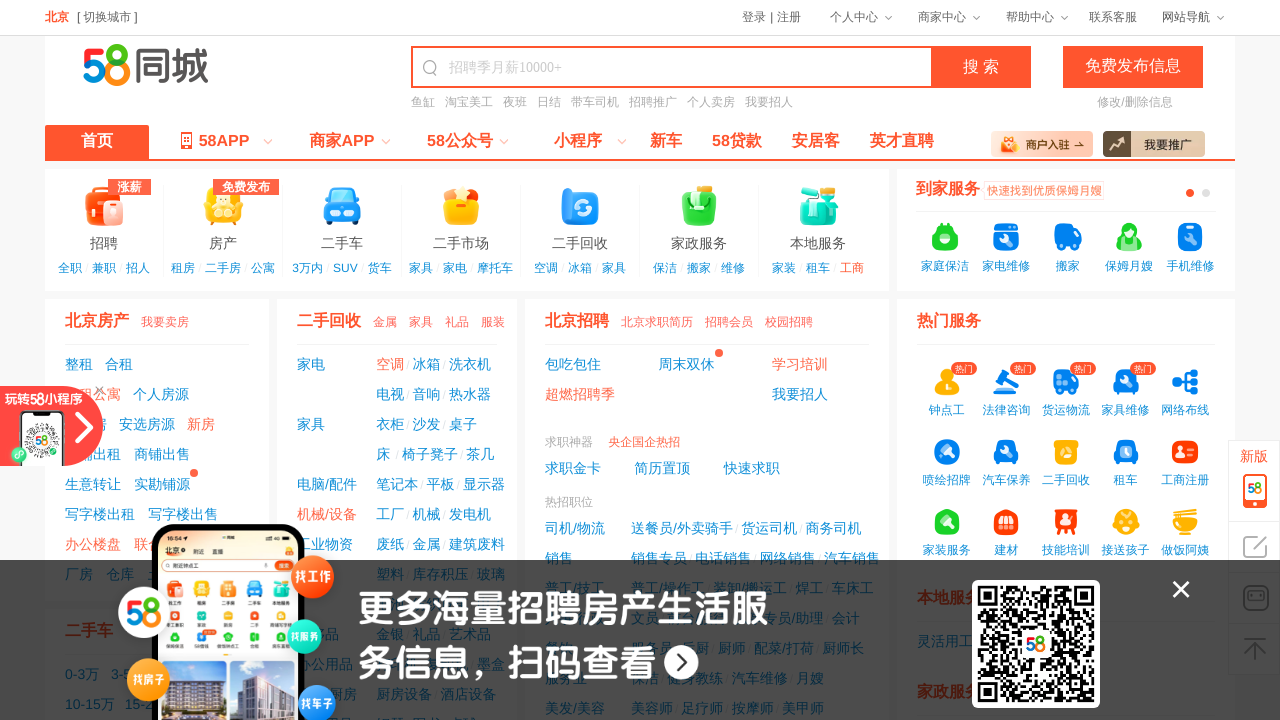

Navigated to 58.com Beijing classifieds site
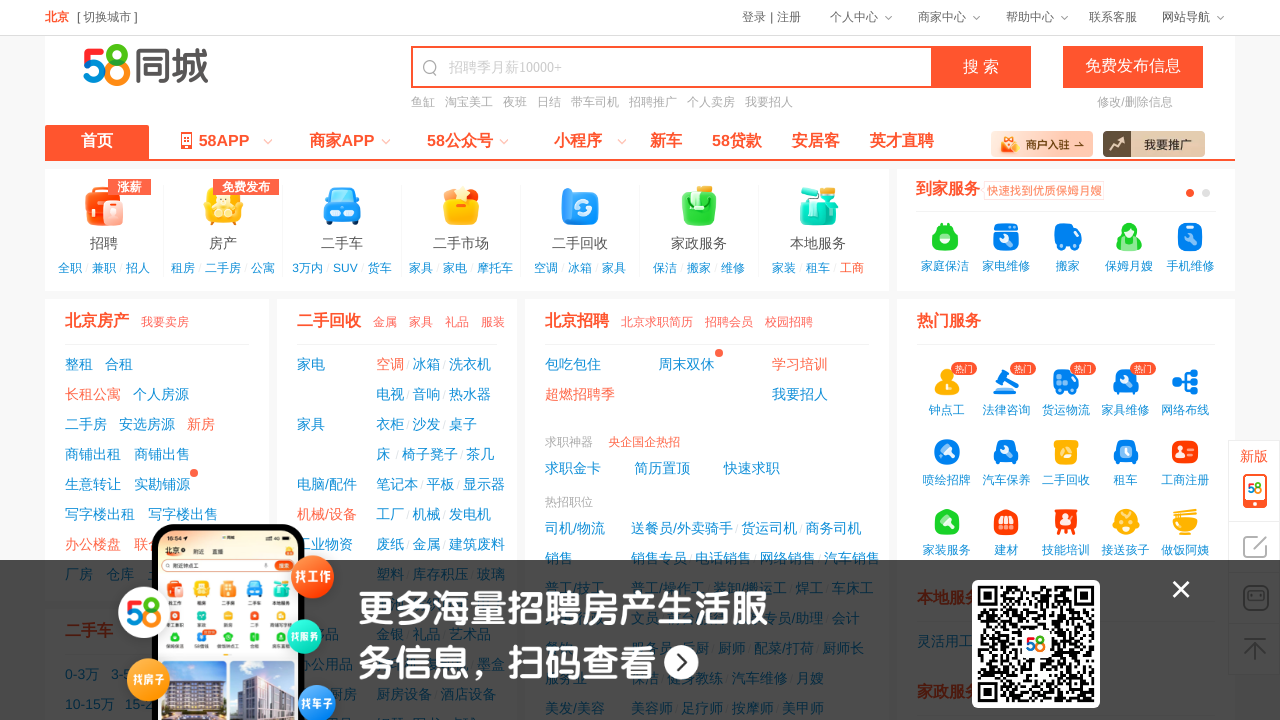

Clicked on '个人房源' (Personal Housing) link, new tab opened at (161, 394) on text=个人房源
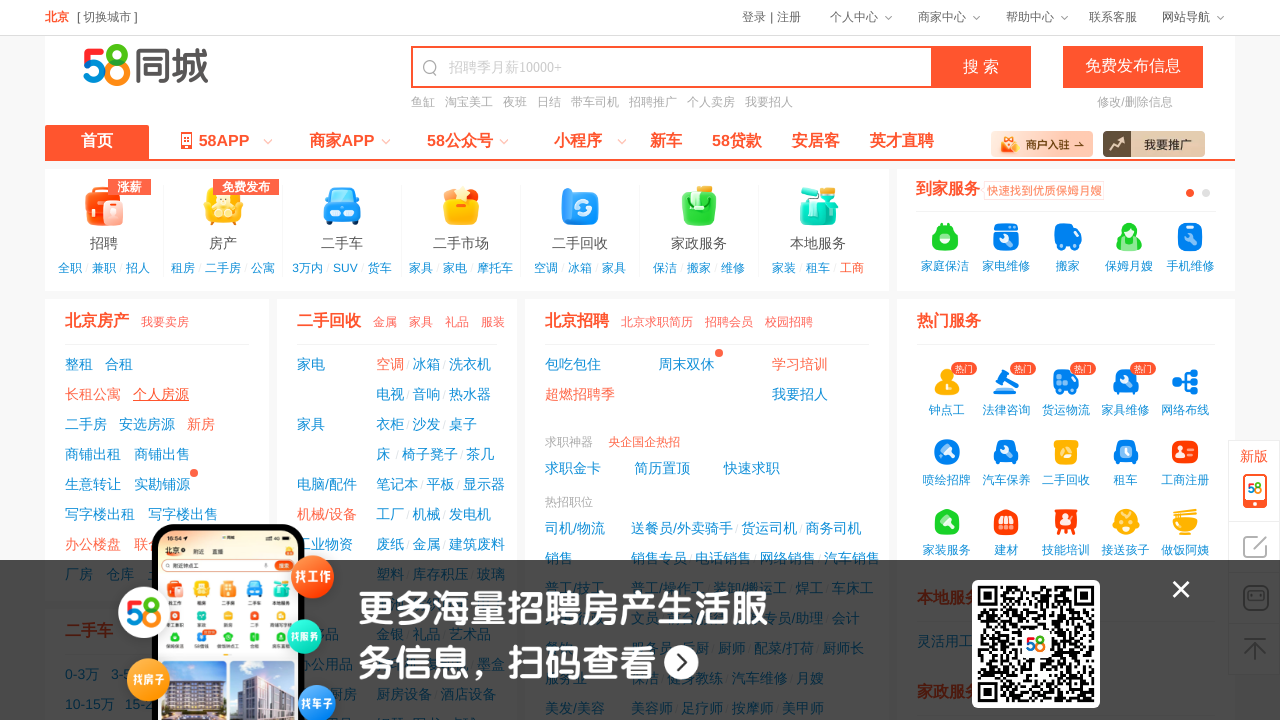

Switched to new tab
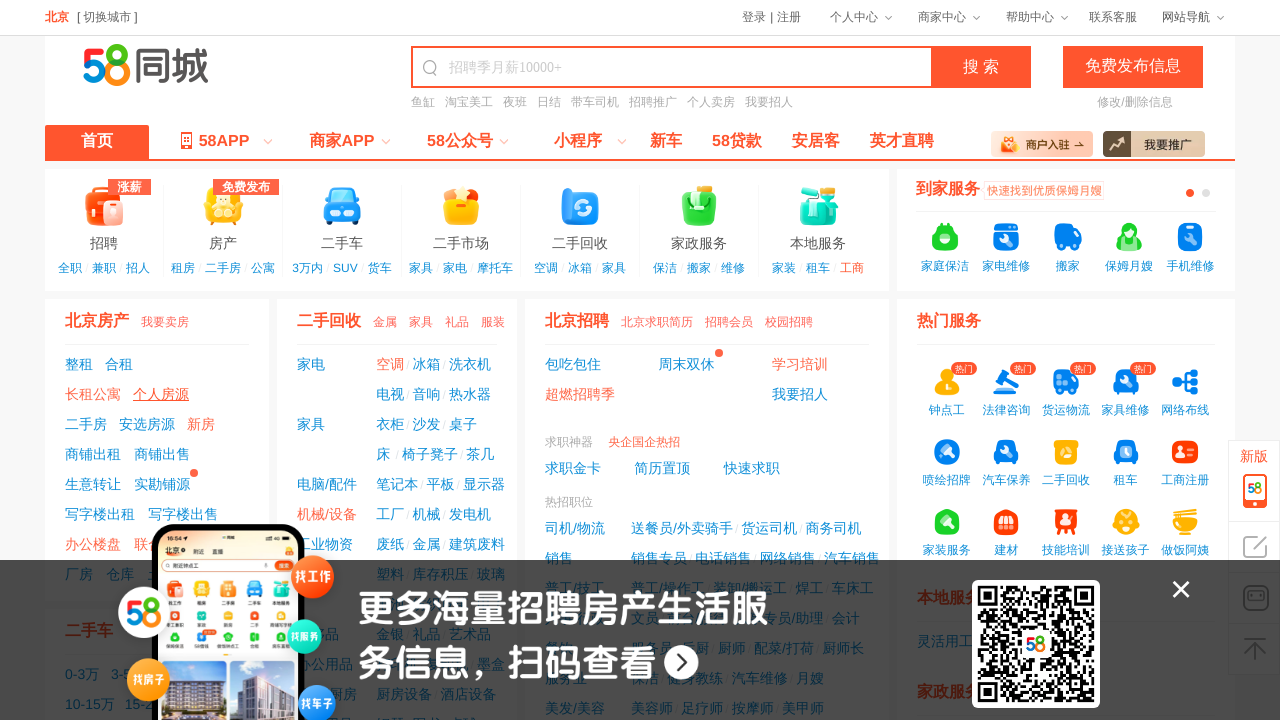

New page finished loading
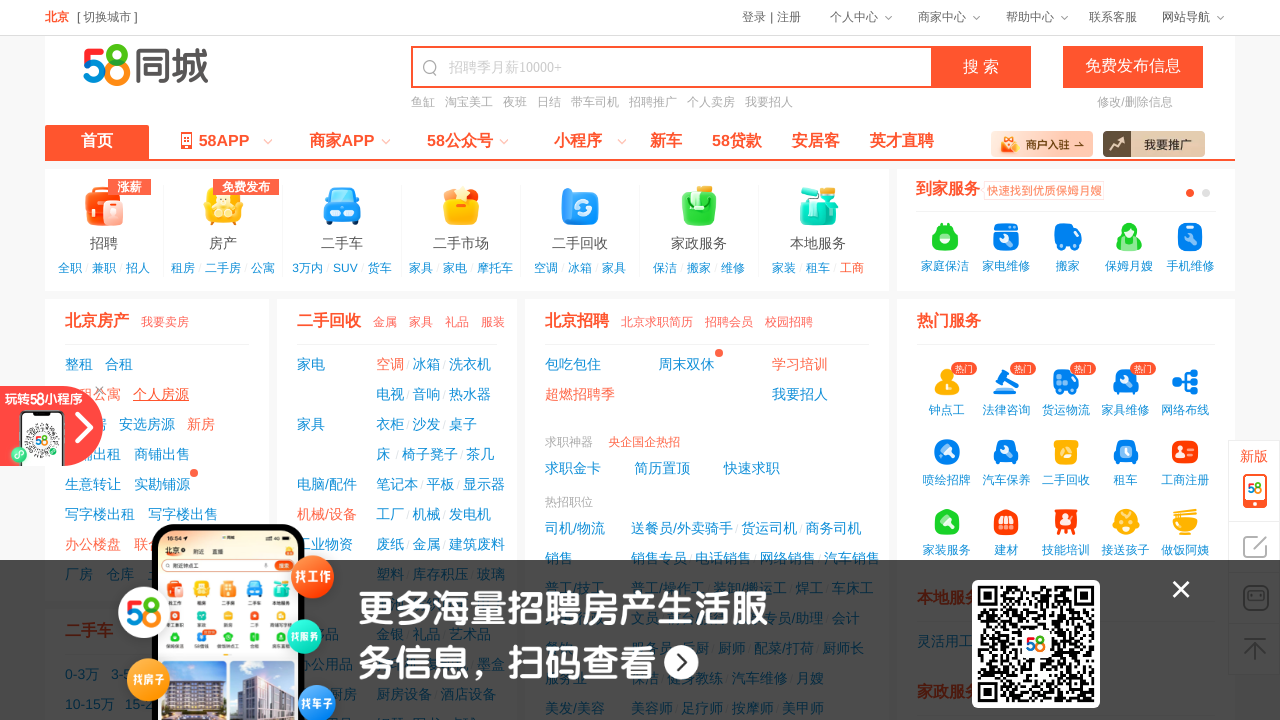

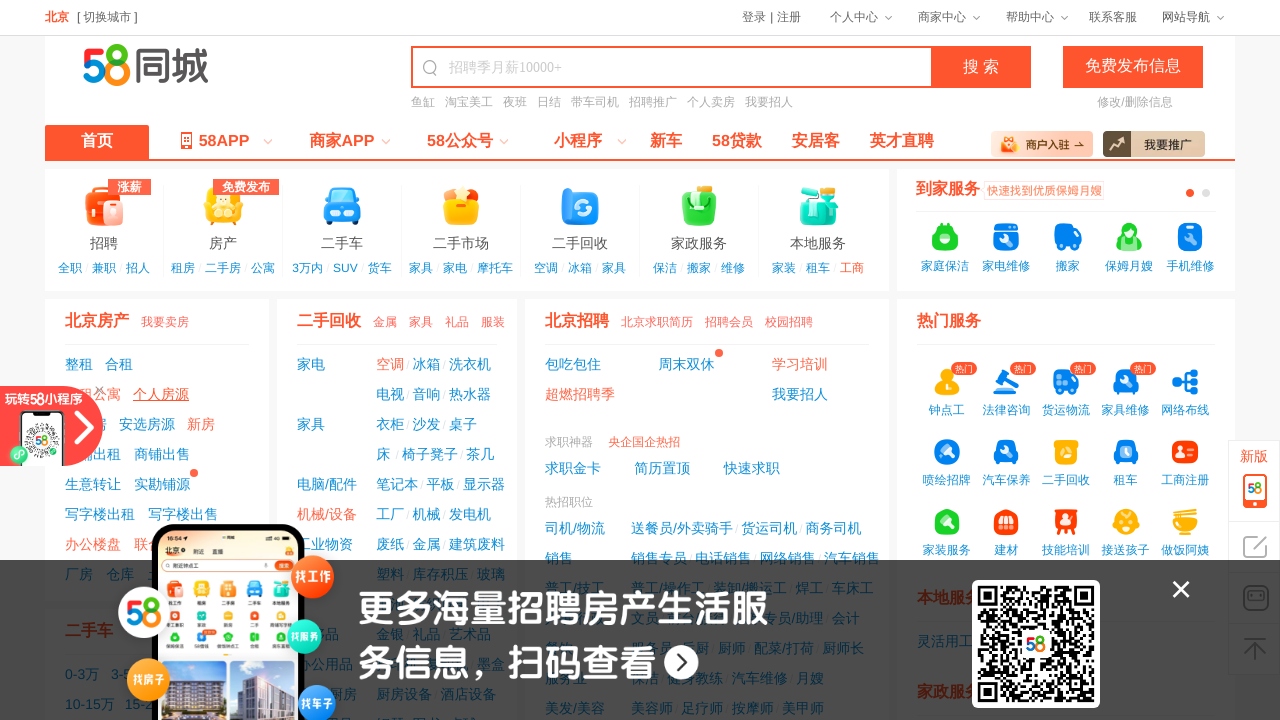